Navigates to Gift Certificates page and fills out form to purchase a gift certificate with recipient details and message

Starting URL: https://naveenautomationlabs.com/opencart/index.php?route=account/register

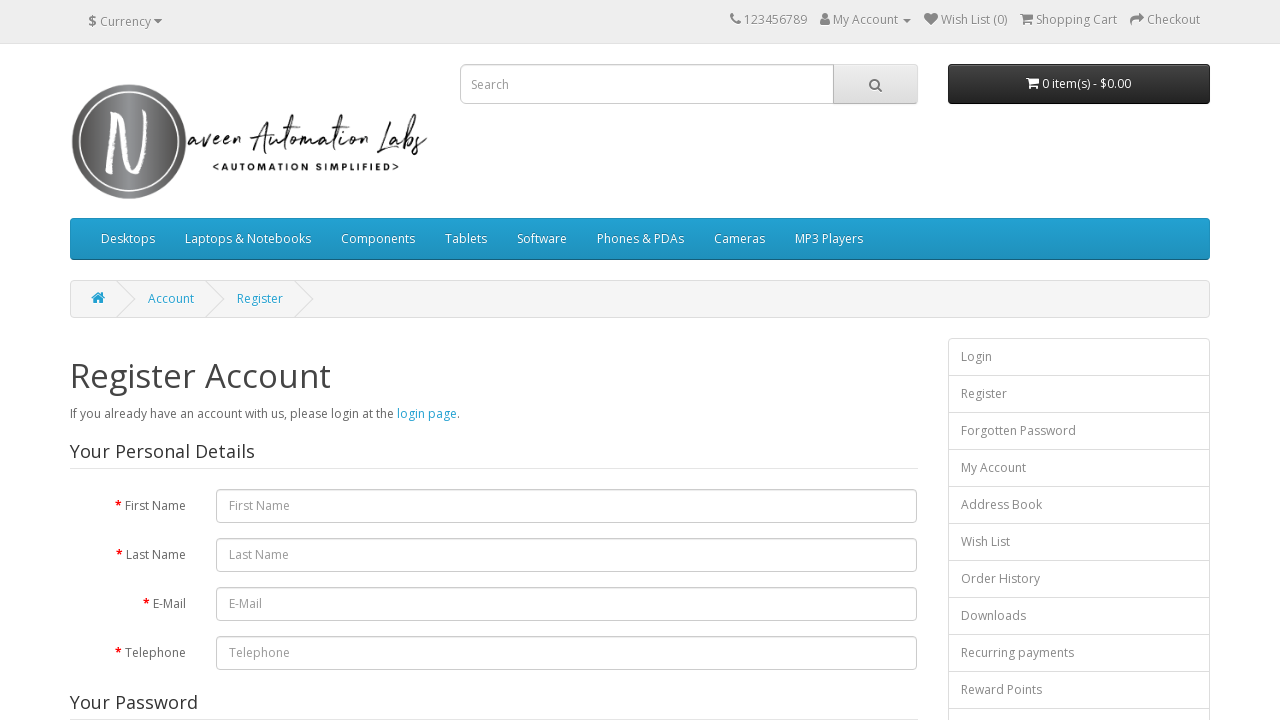

Clicked Gift Certificates link to navigate to gift certificate page at (698, 569) on xpath=//a[text()='Gift Certificates']
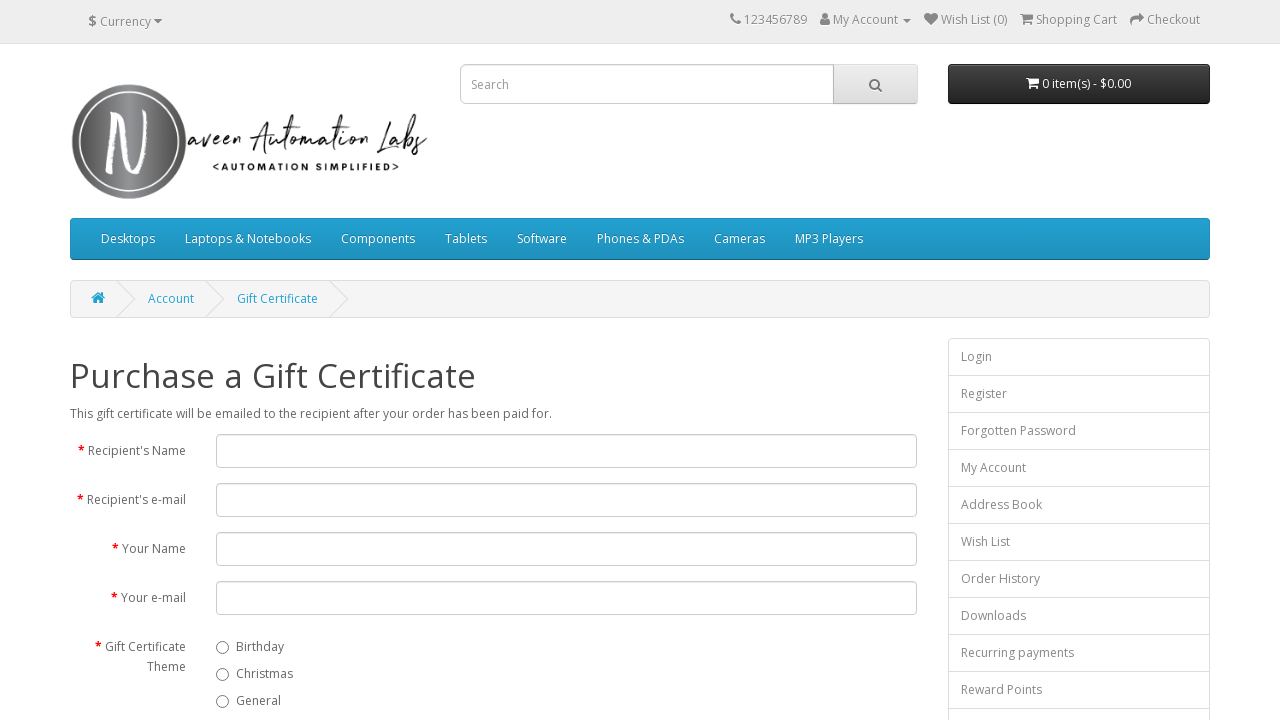

Filled recipient name field with 'Michael Brown' on #input-to-name
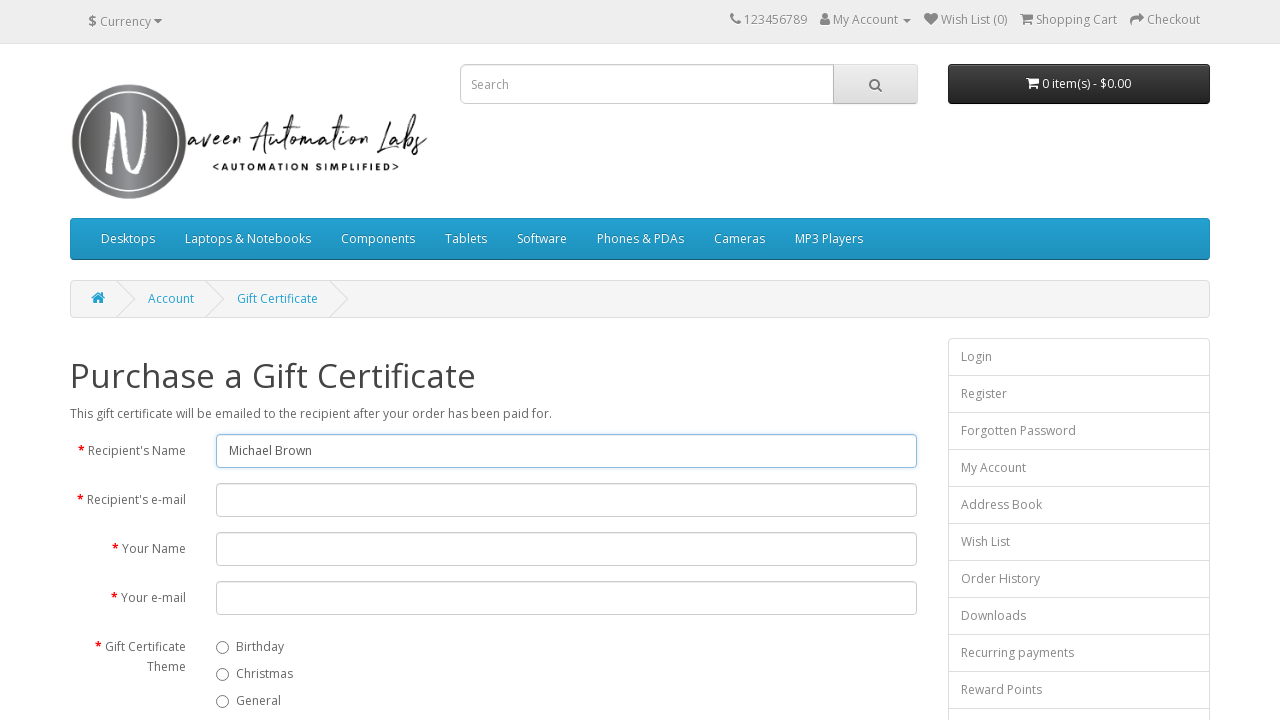

Filled recipient email field with 'michael.b@example.com' on #input-to-email
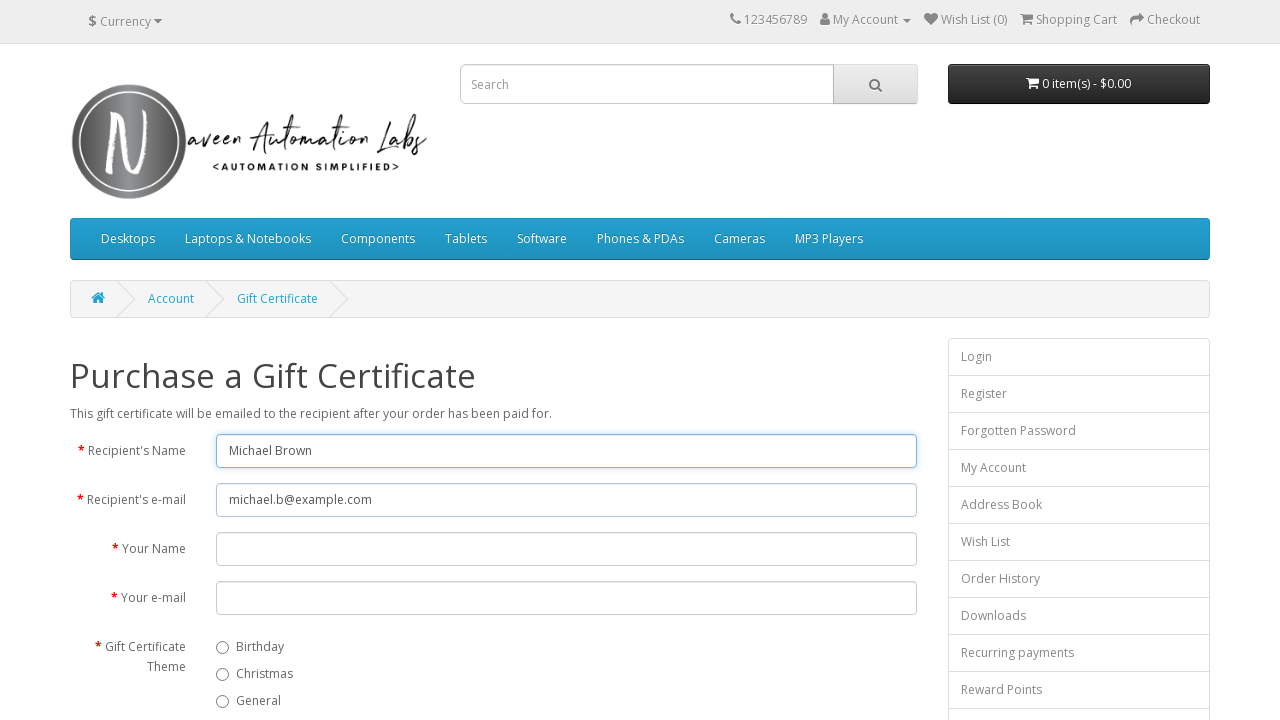

Filled sender name field with 'Emma Wilson' on #input-from-name
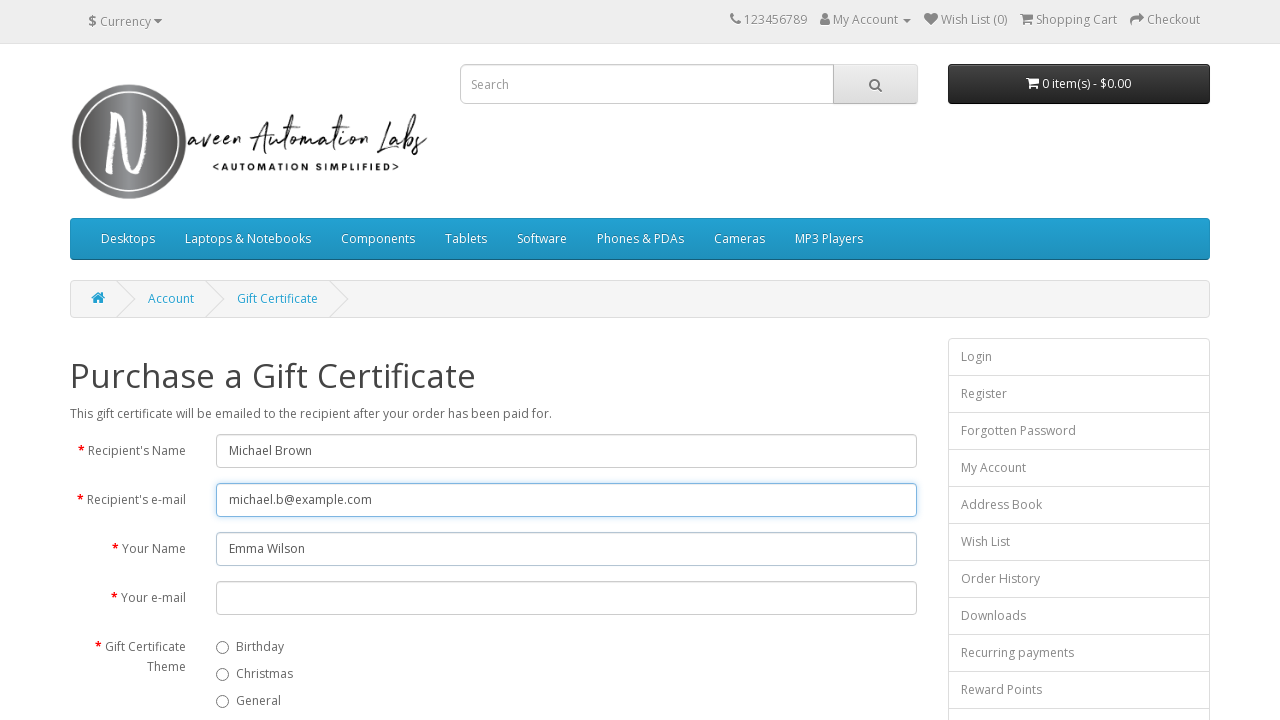

Filled sender email field with 'emma.w@example.com' on #input-from-email
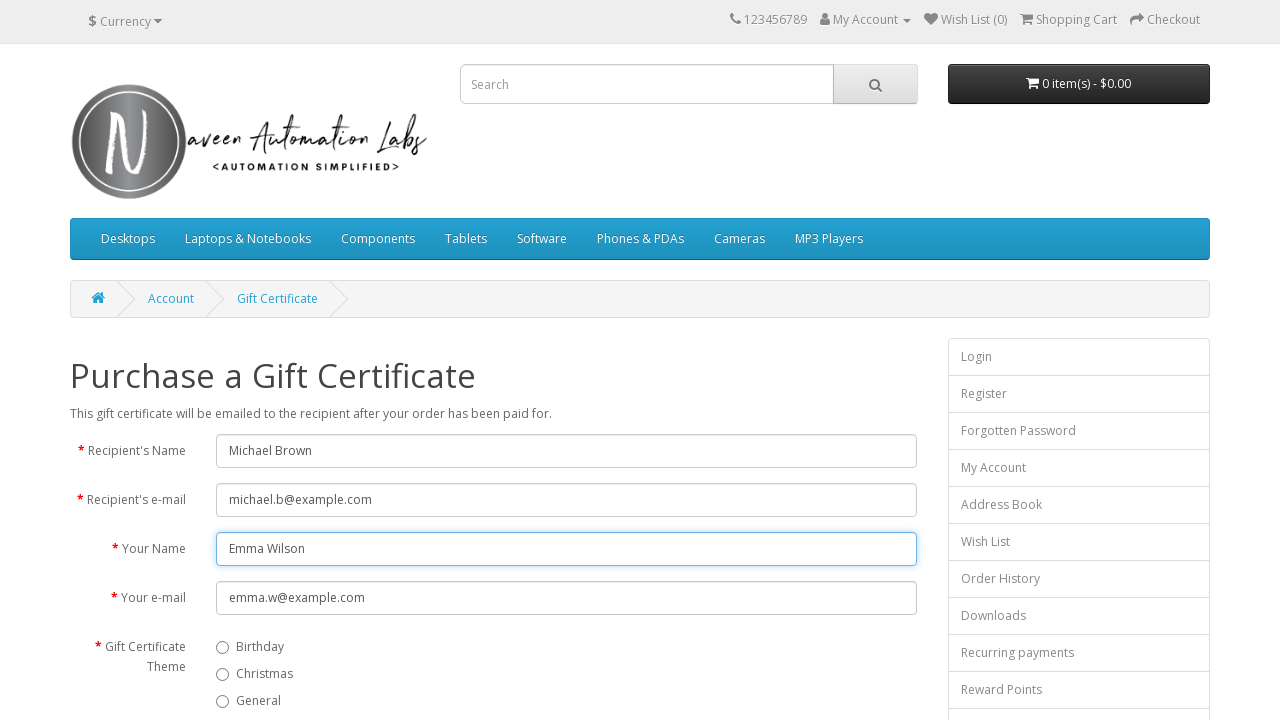

Selected gift certificate theme with value 7 at (223, 647) on input[value='7']
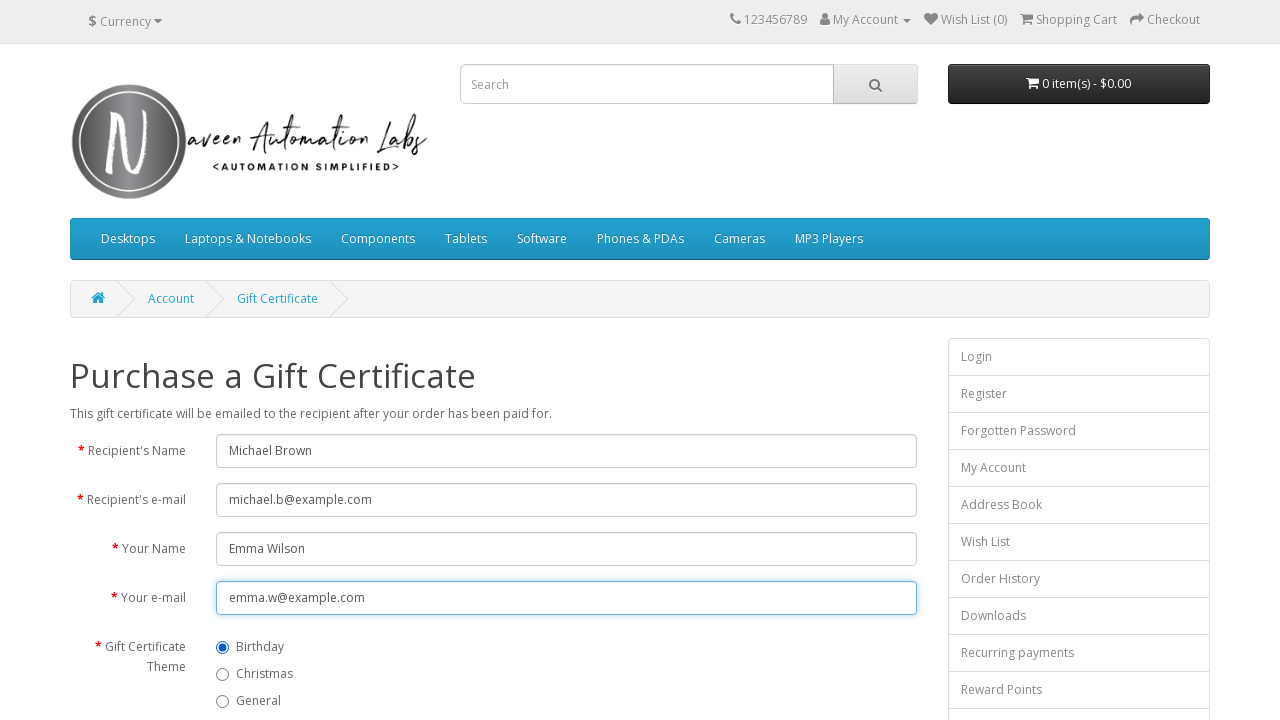

Filled message field with birthday greeting on #input-message
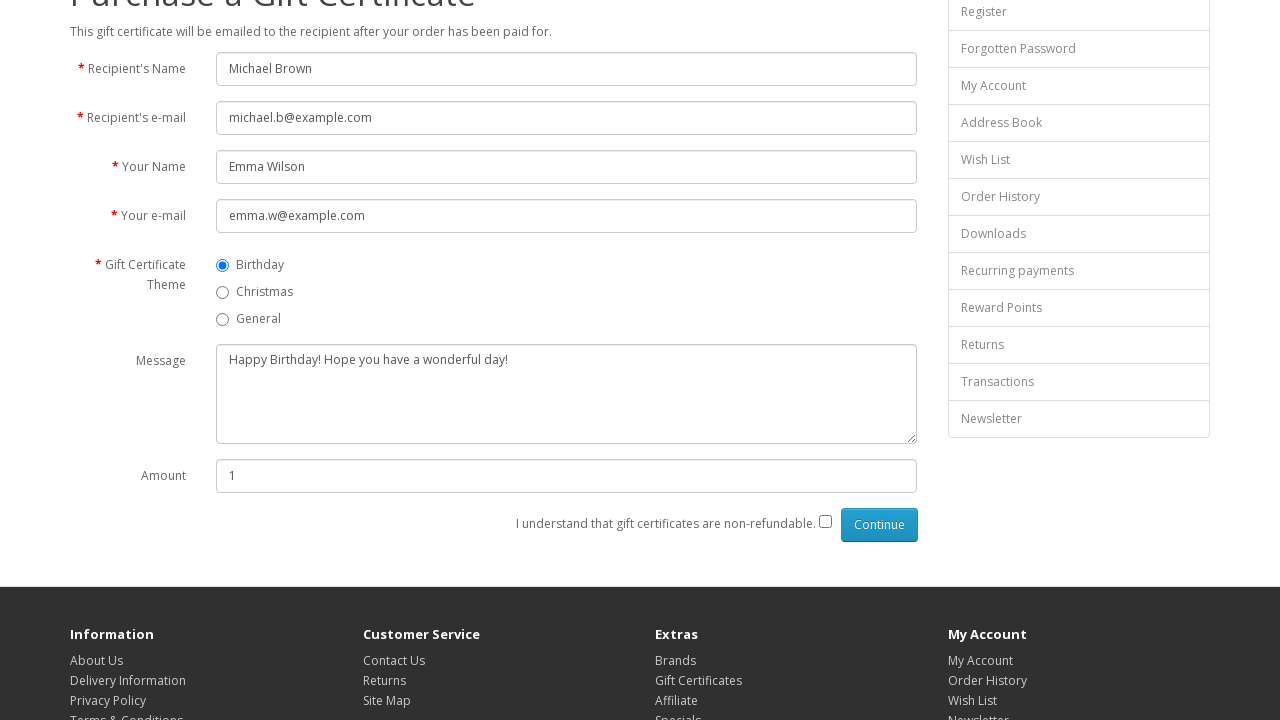

Filled amount field with '50' on input[value='1'][name='amount']
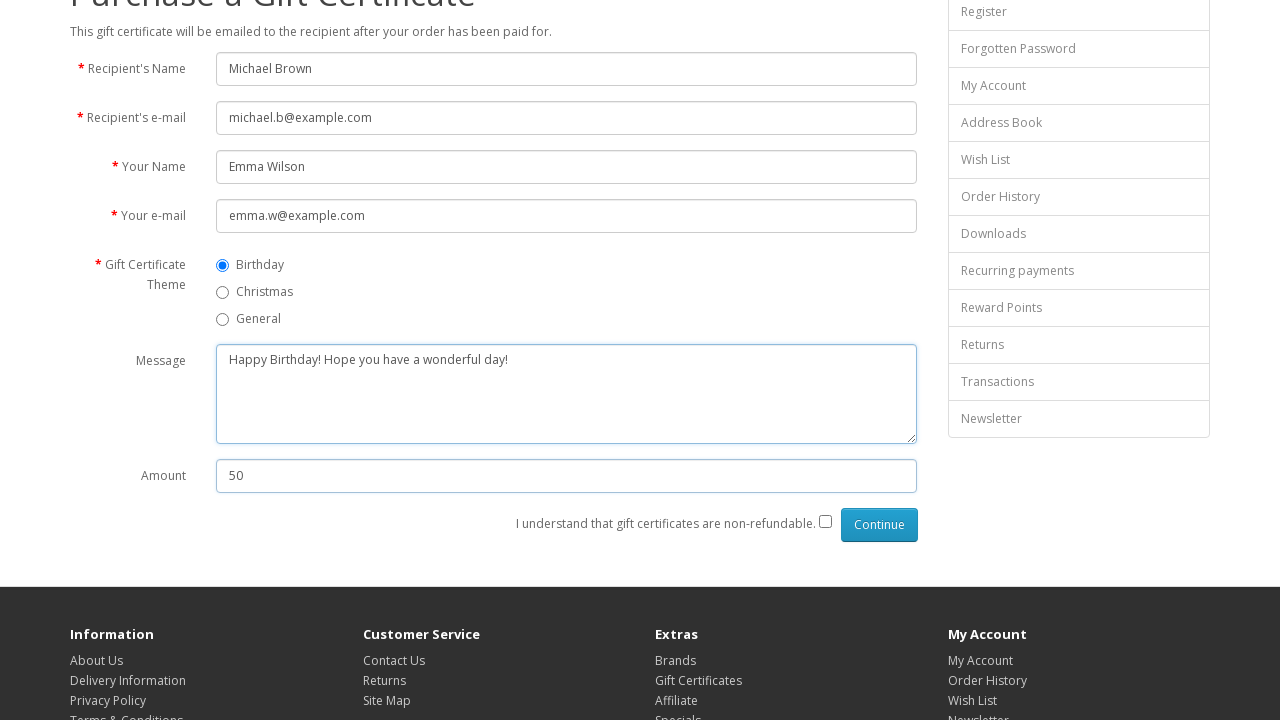

Checked terms and conditions checkbox at (825, 521) on input[type='checkbox']
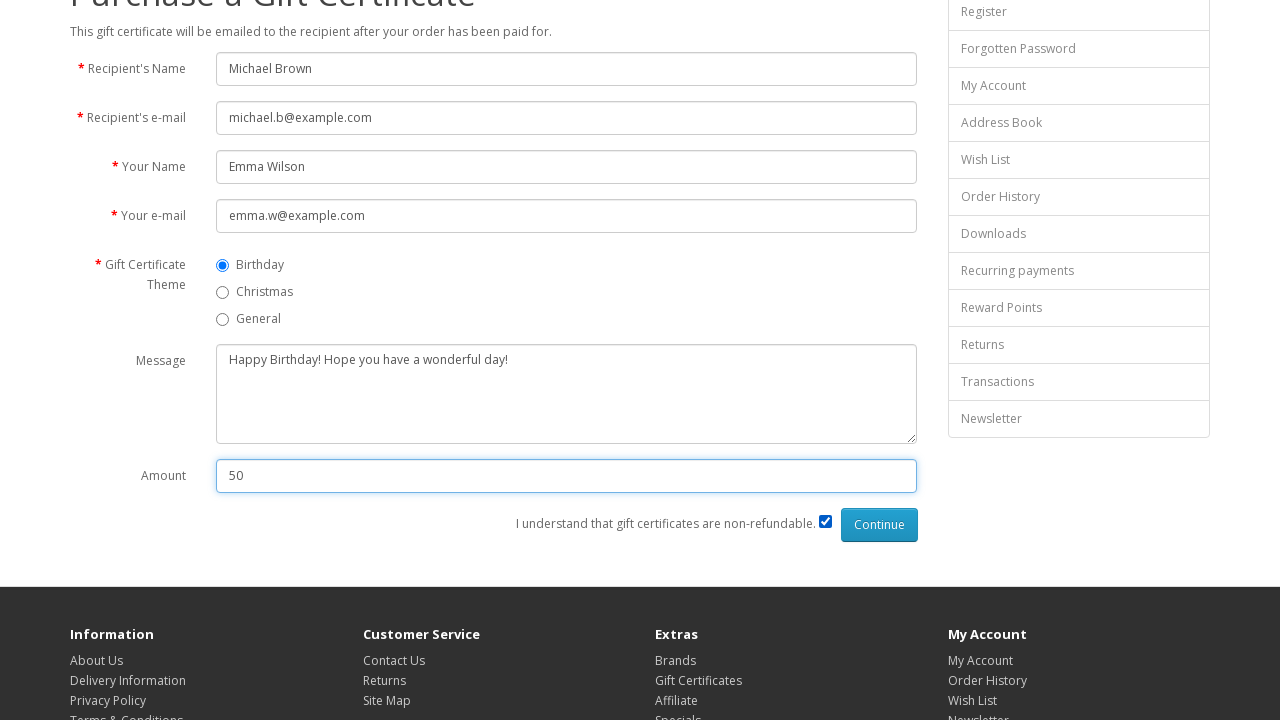

Clicked submit button to purchase gift certificate at (879, 525) on input[type='submit']
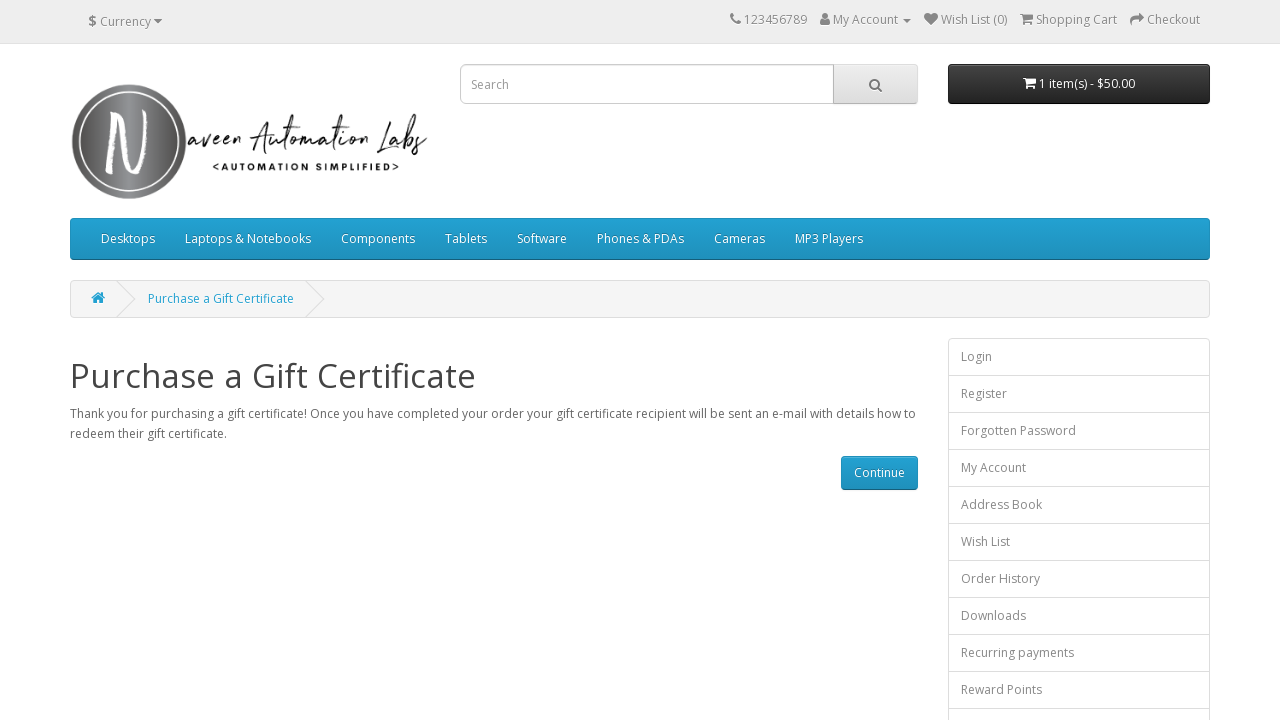

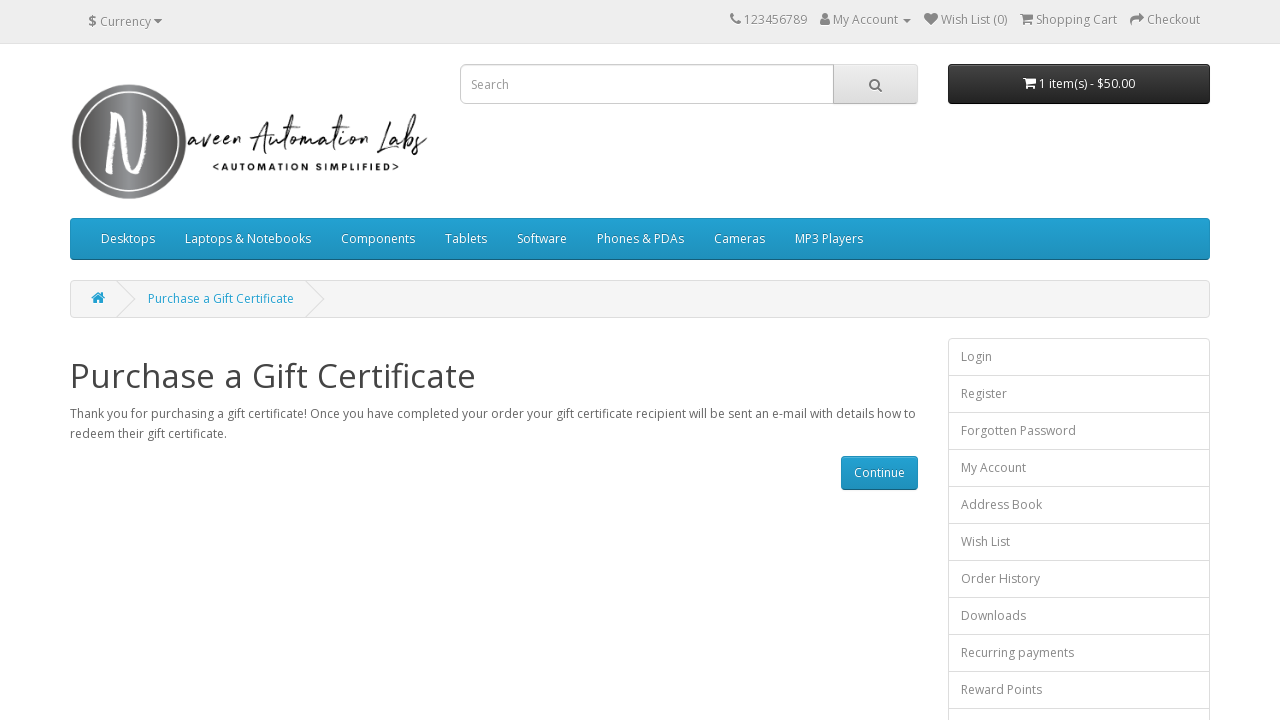